Tests adding a book and verifying it appears in the catalog view

Starting URL: https://tap-ht24-testverktyg.github.io/exam-template/

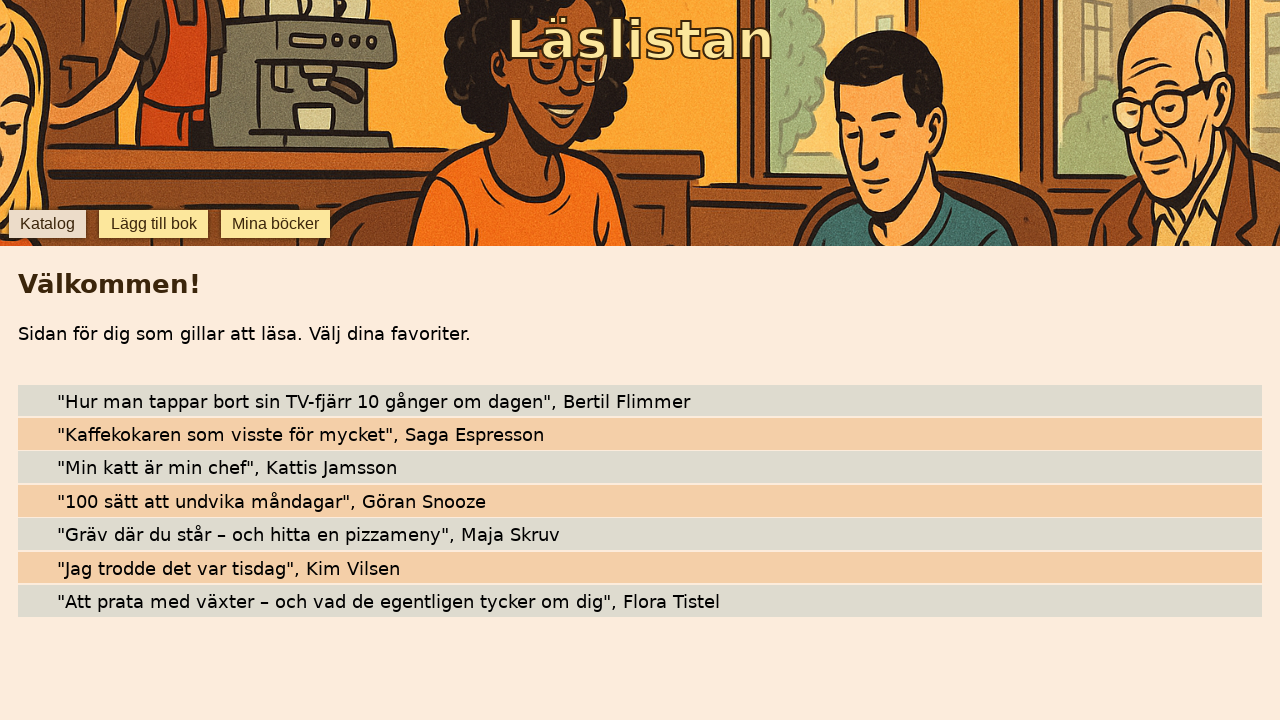

Waited for 'Lägg till bok' button to become visible
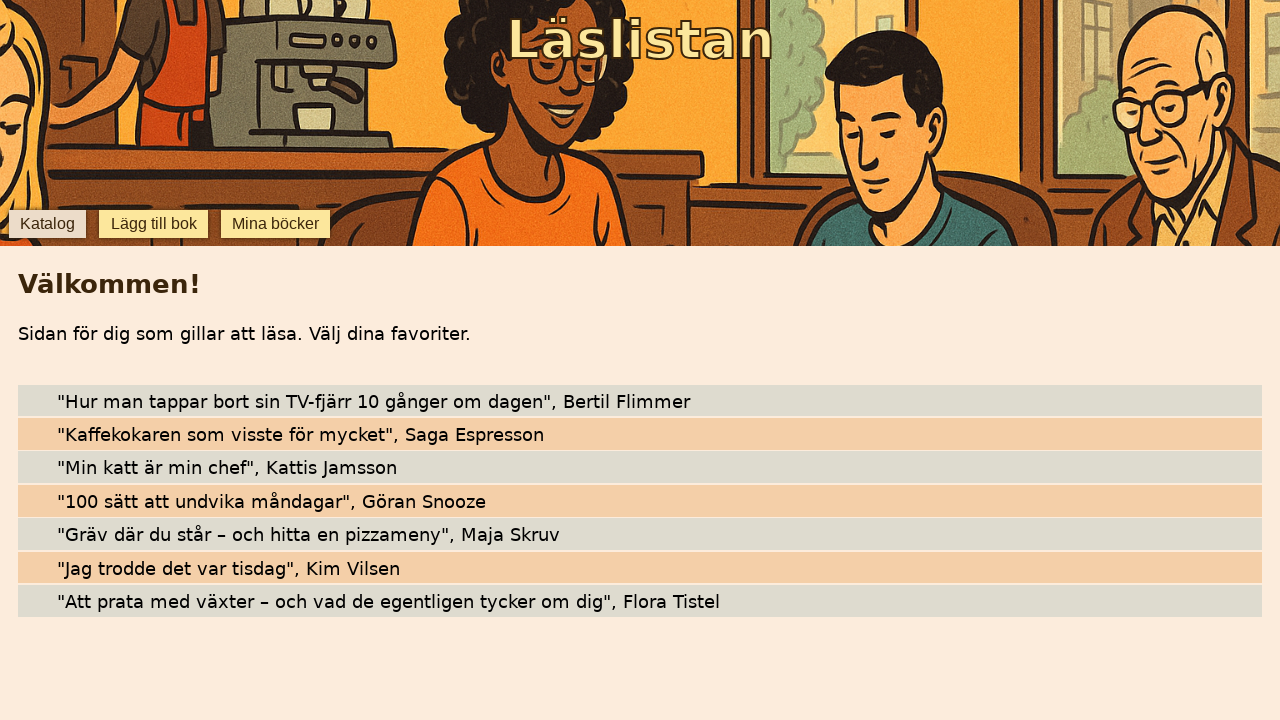

Clicked 'Lägg till bok' button to open add book form at (154, 224) on internal:role=button[name="Lägg till bok"i]
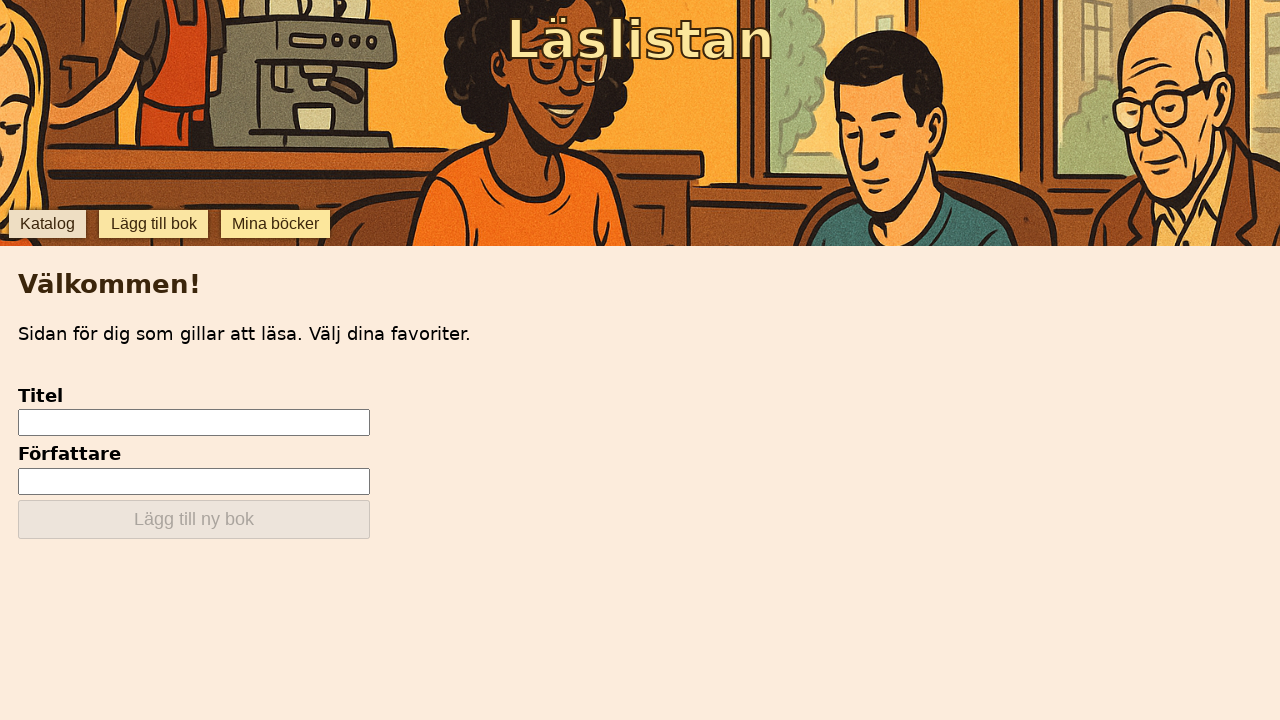

Filled in book title 'Synlig bok' on [data-testid="add-input-title"]
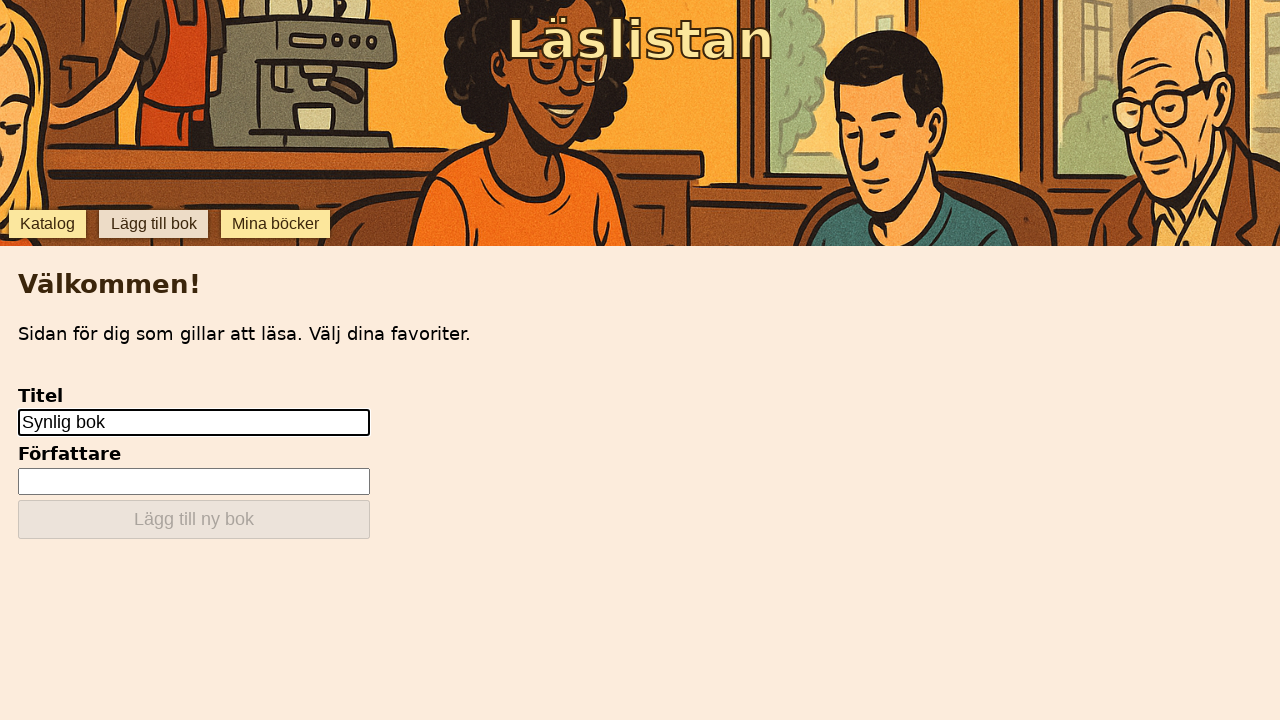

Filled in author name 'Synlig författare' on input[type="text"] >> nth=1
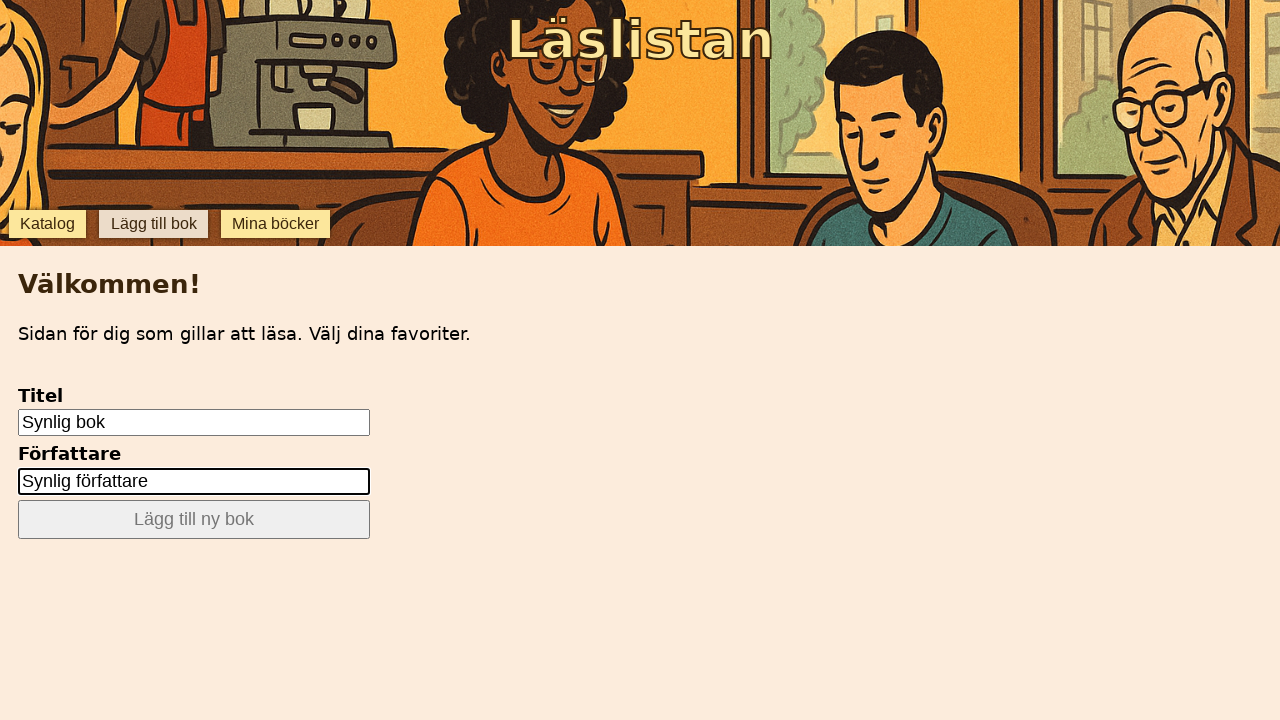

Clicked submit button to add the book at (194, 520) on [data-testid="add-submit"]
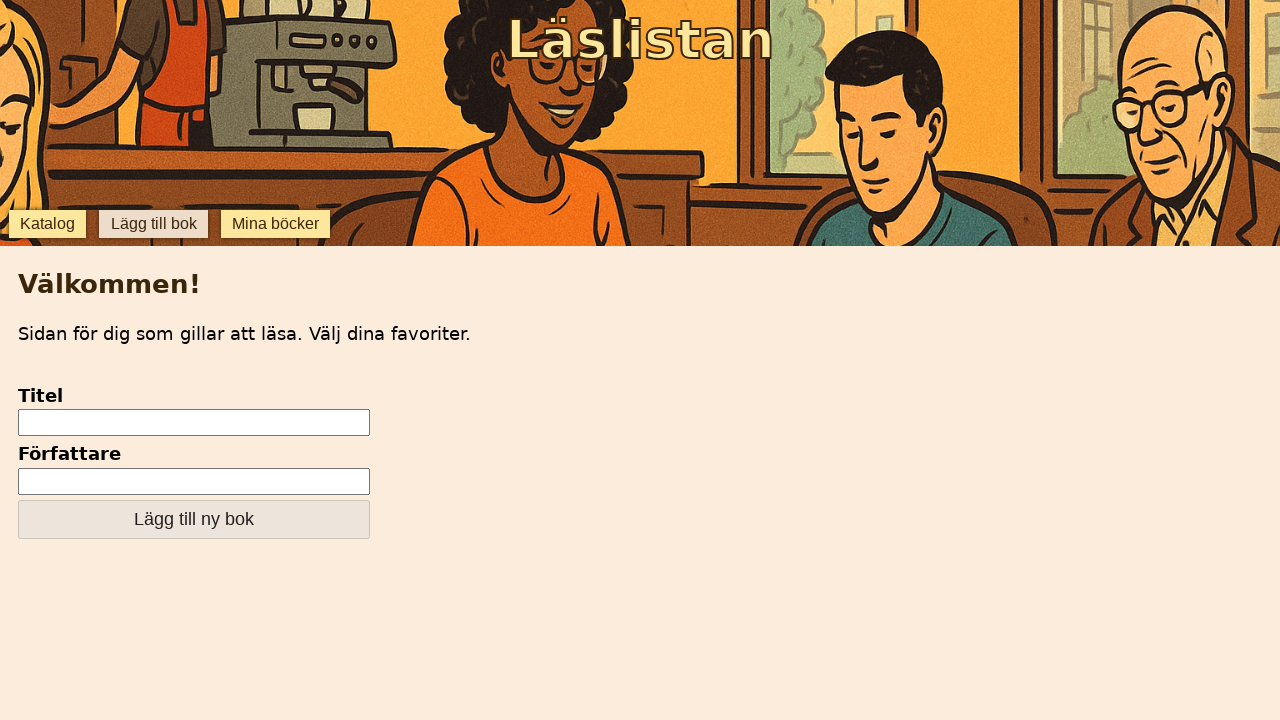

Clicked 'Katalog' button to navigate to catalog view at (47, 224) on internal:role=button[name="Katalog"i]
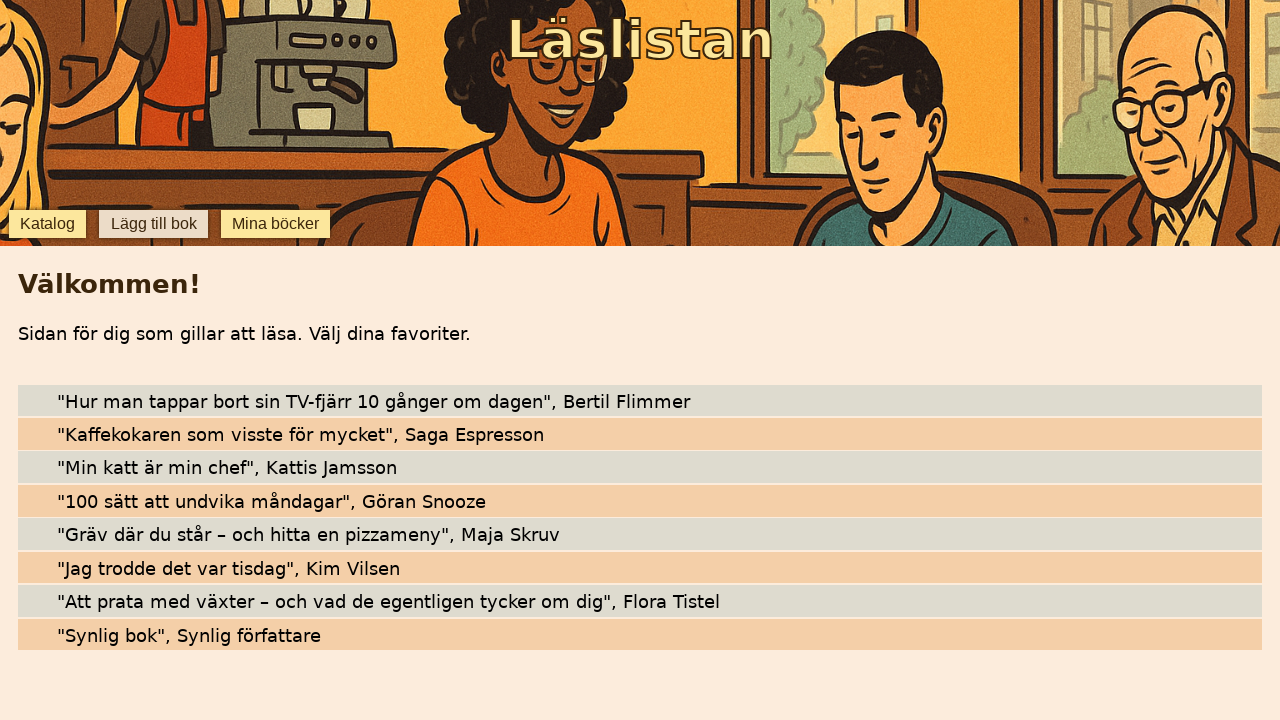

Verified that 'Synlig bok' is visible in the catalog
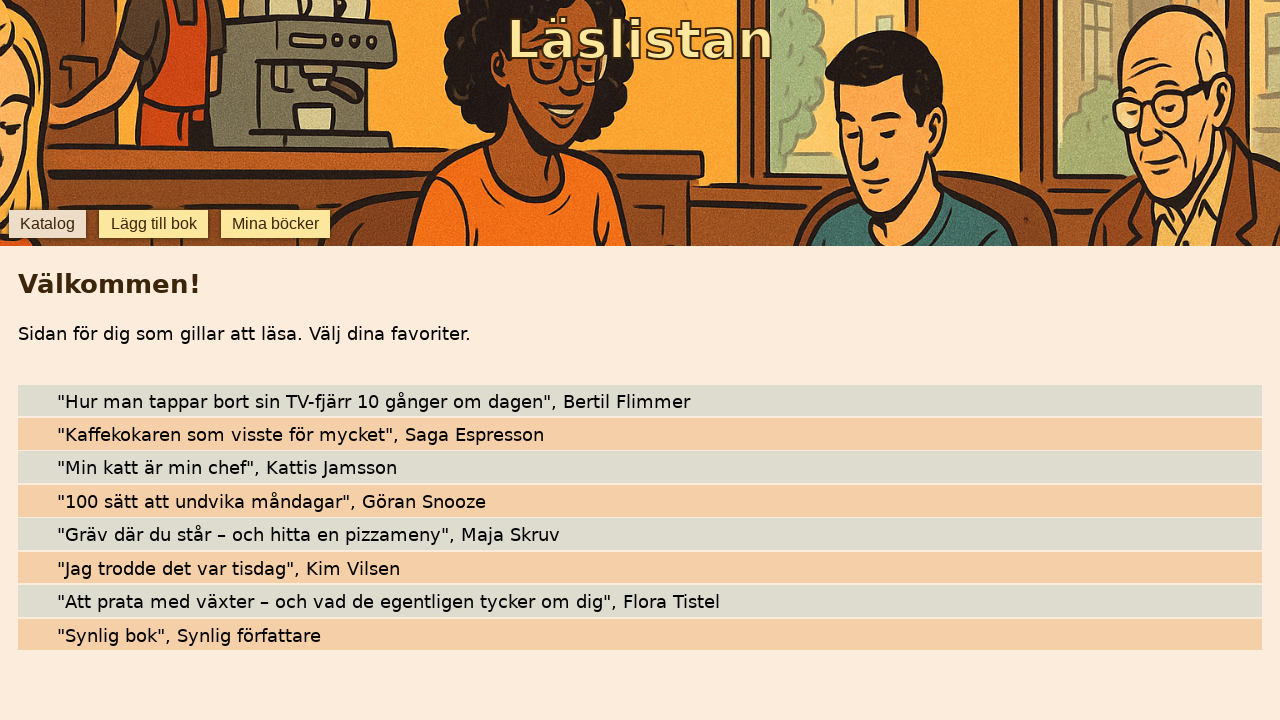

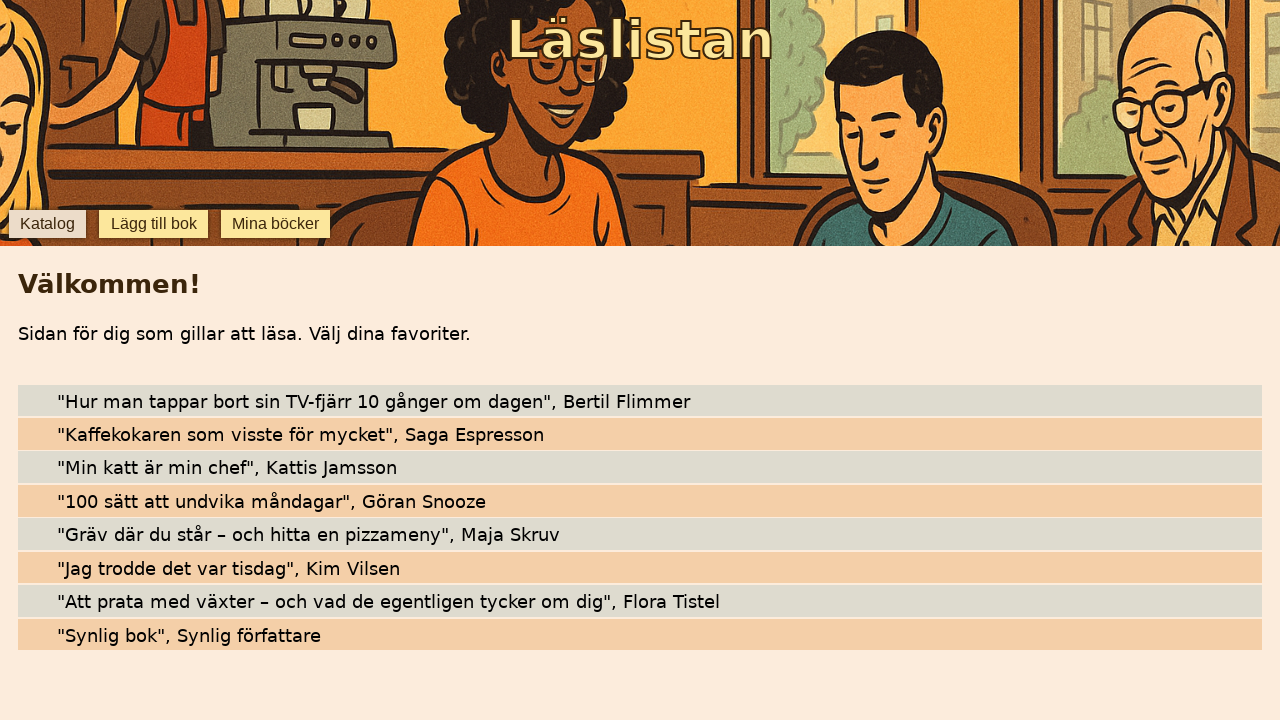